Tests Walla search by entering a query and submitting the search form

Starting URL: http://www.walla.co.il

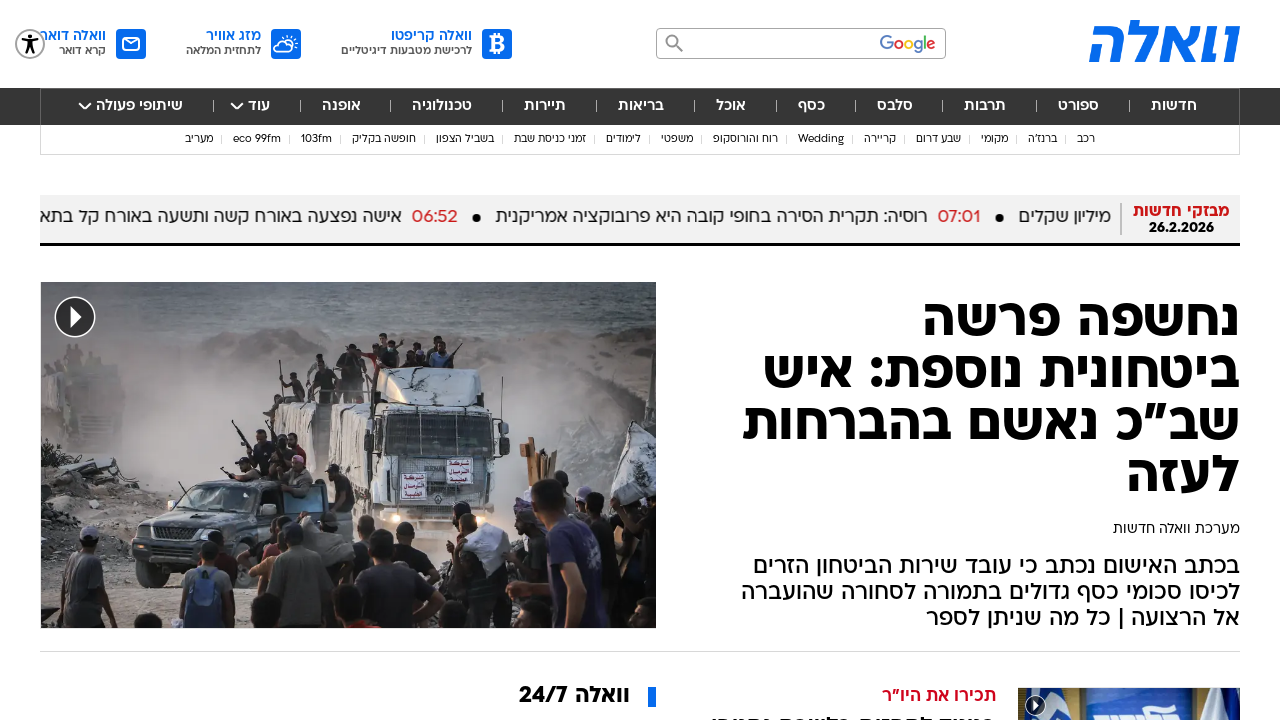

Filled search field with 'hello' query on input[name='q']
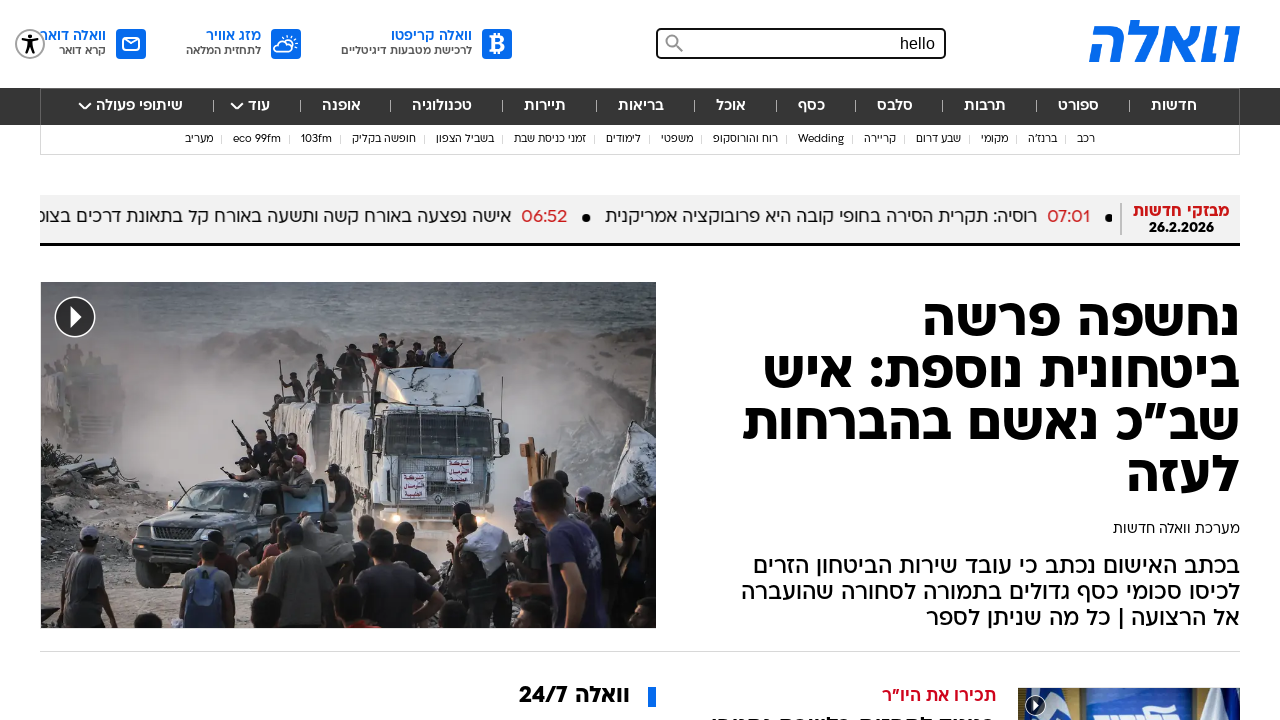

Pressed Enter to submit search form on input[name='q']
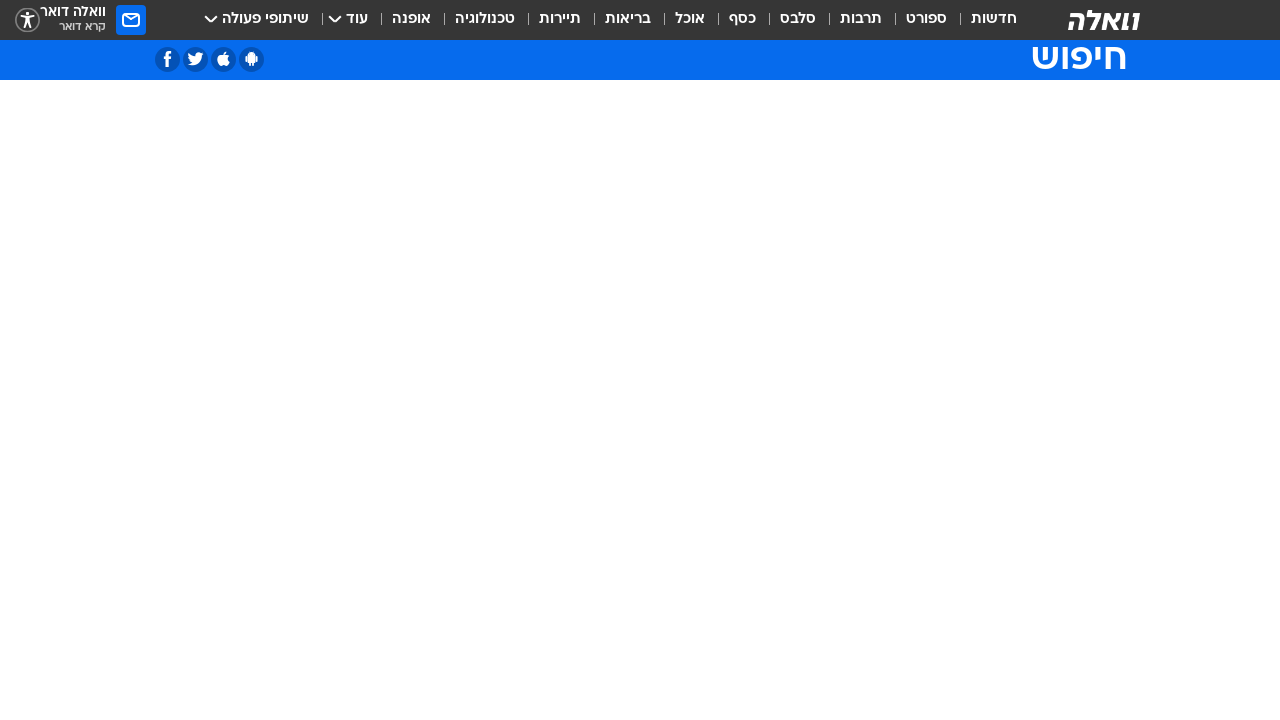

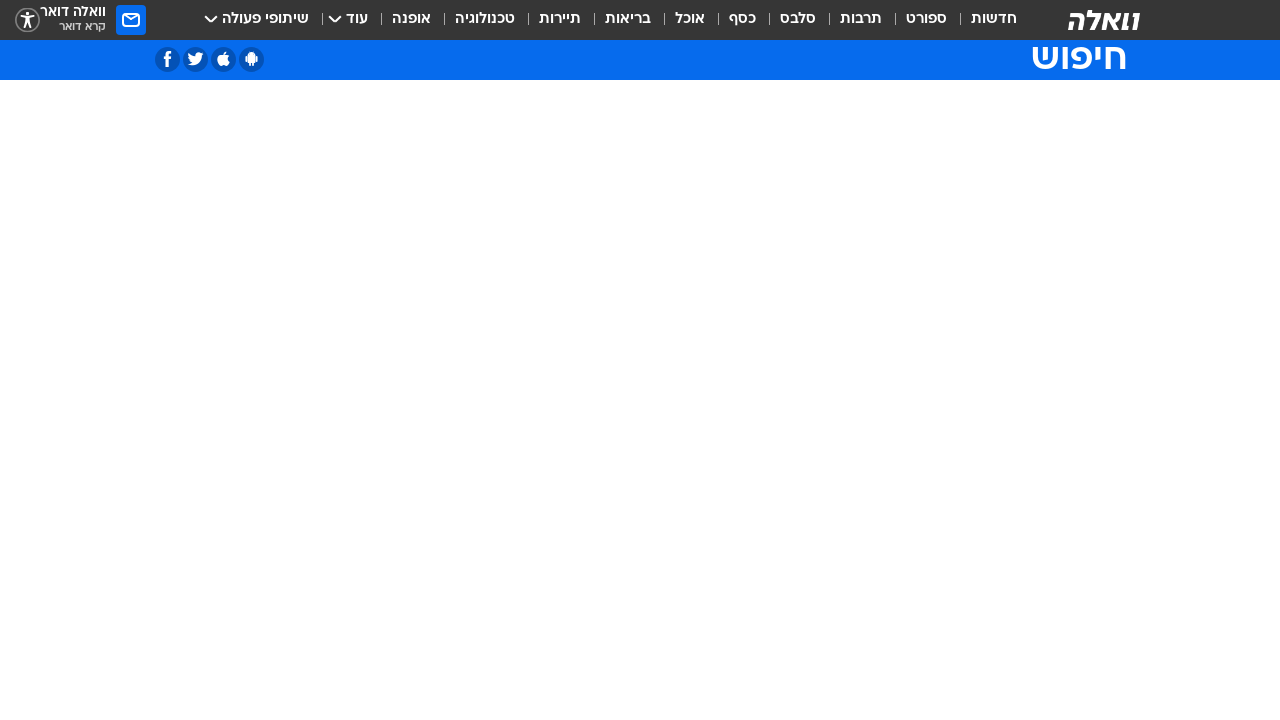